Tests navigation by clicking on A/B Testing link, verifying the page title, then navigating back to verify the home page title

Starting URL: https://practice.cydeo.com

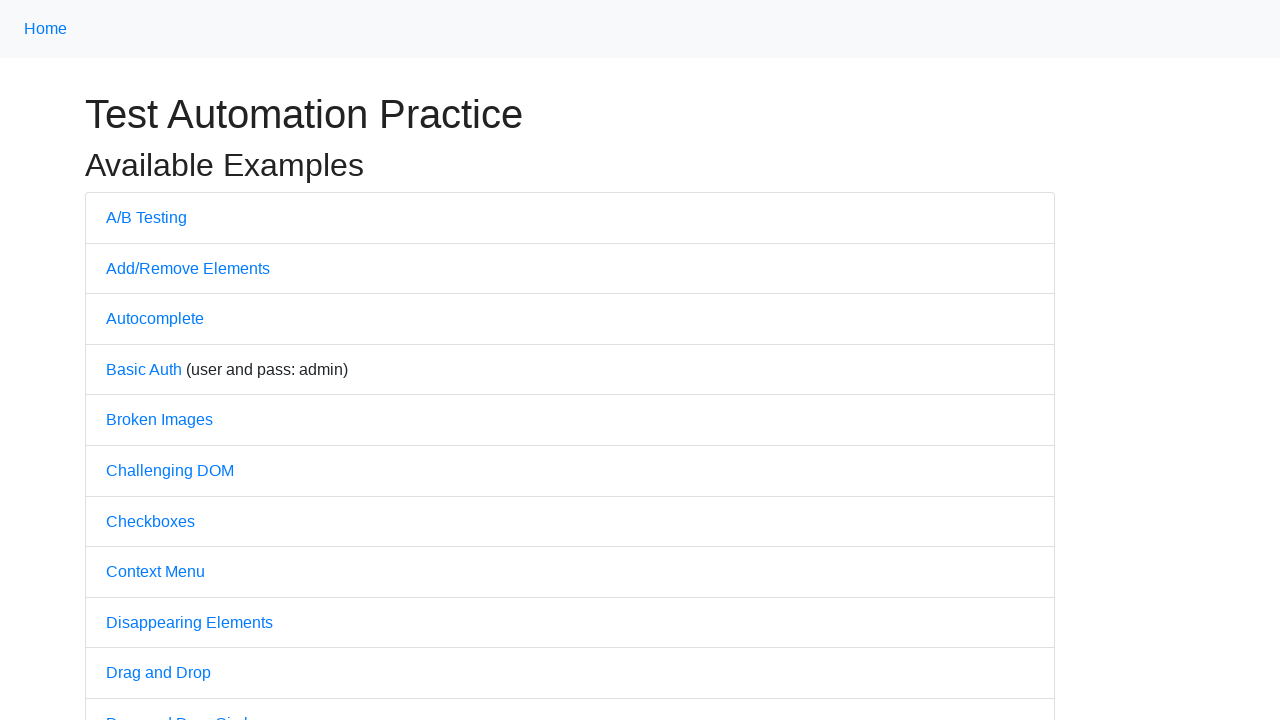

Clicked on A/B Testing link at (146, 217) on text=A/B Testing
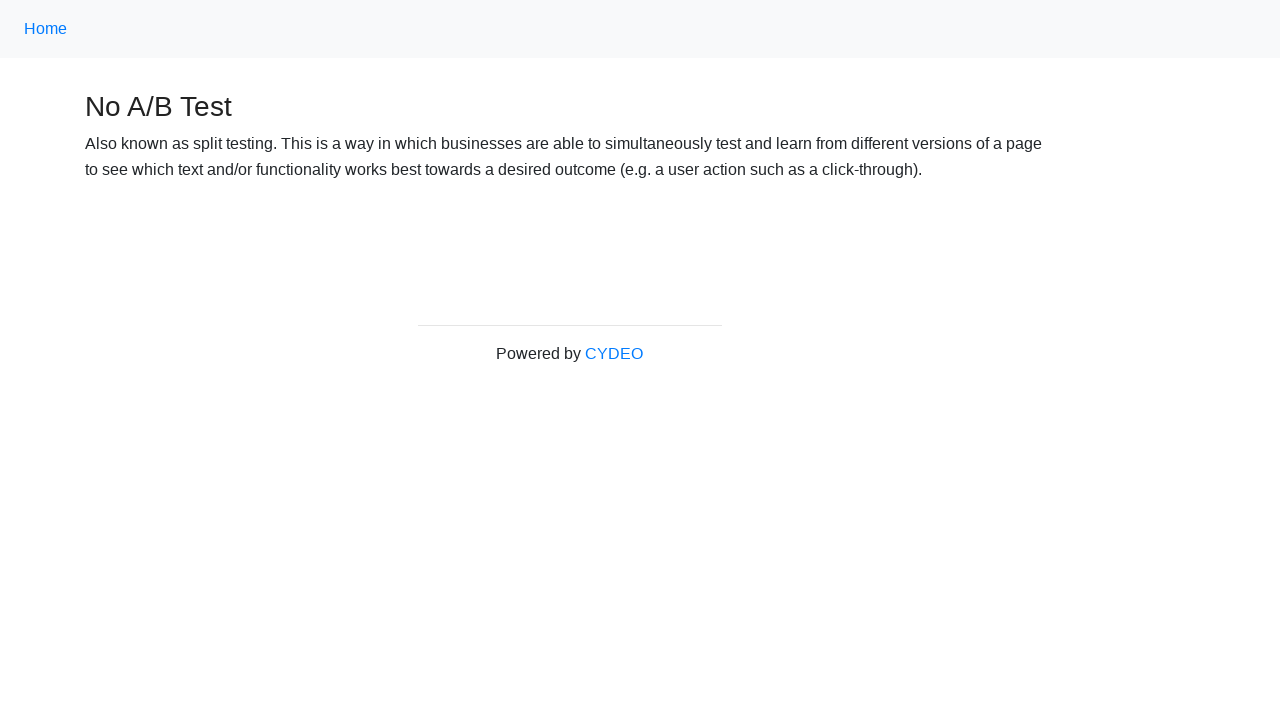

A/B Testing page loaded and network idle
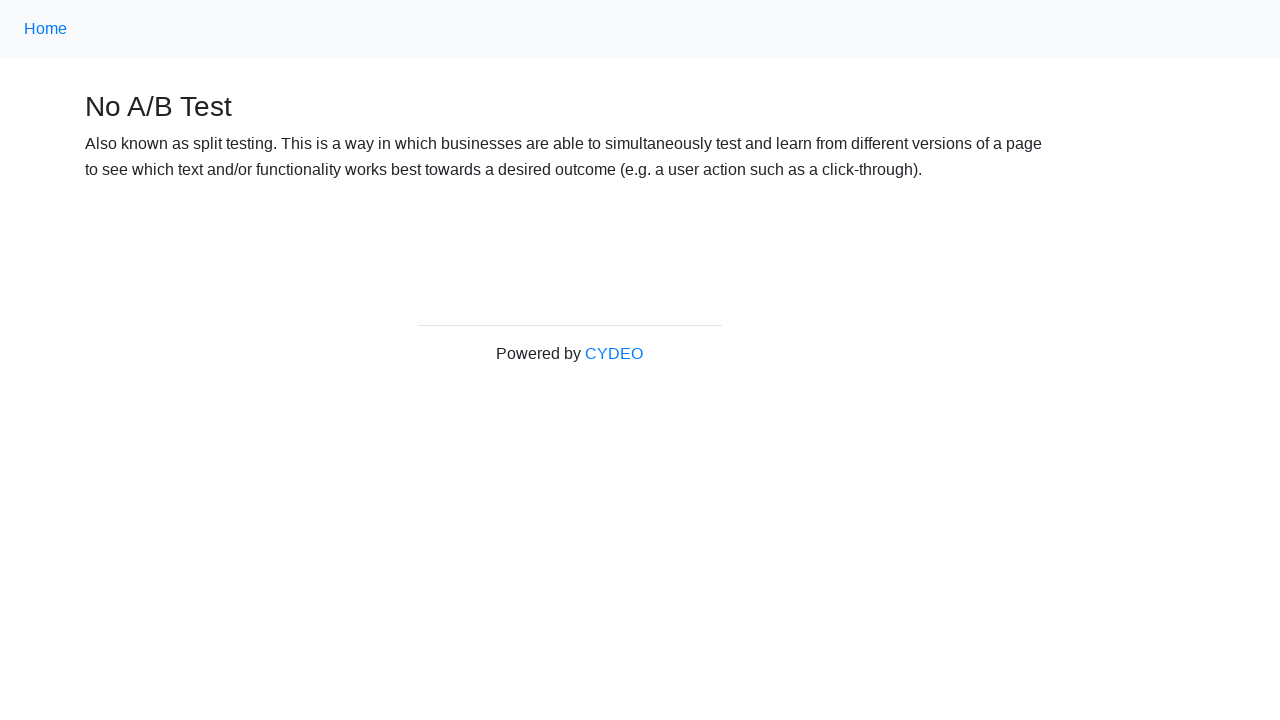

Verified page title is 'No A/B Test'
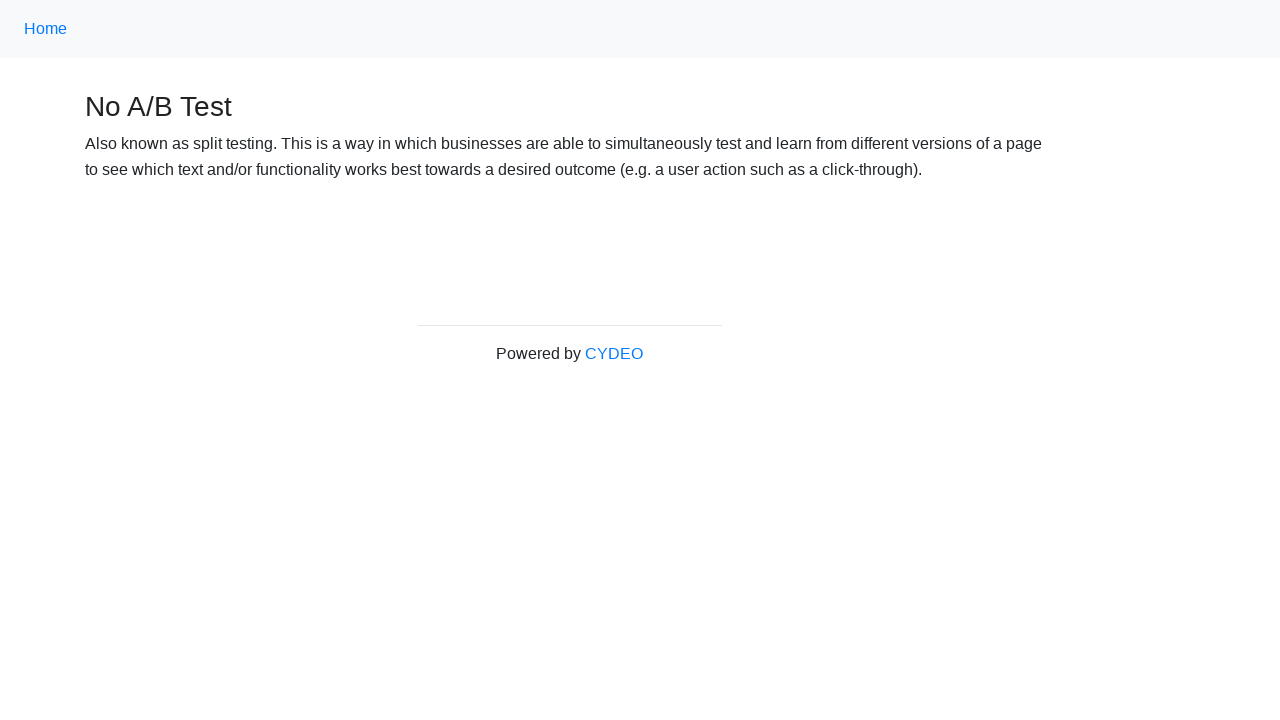

Navigated back to home page
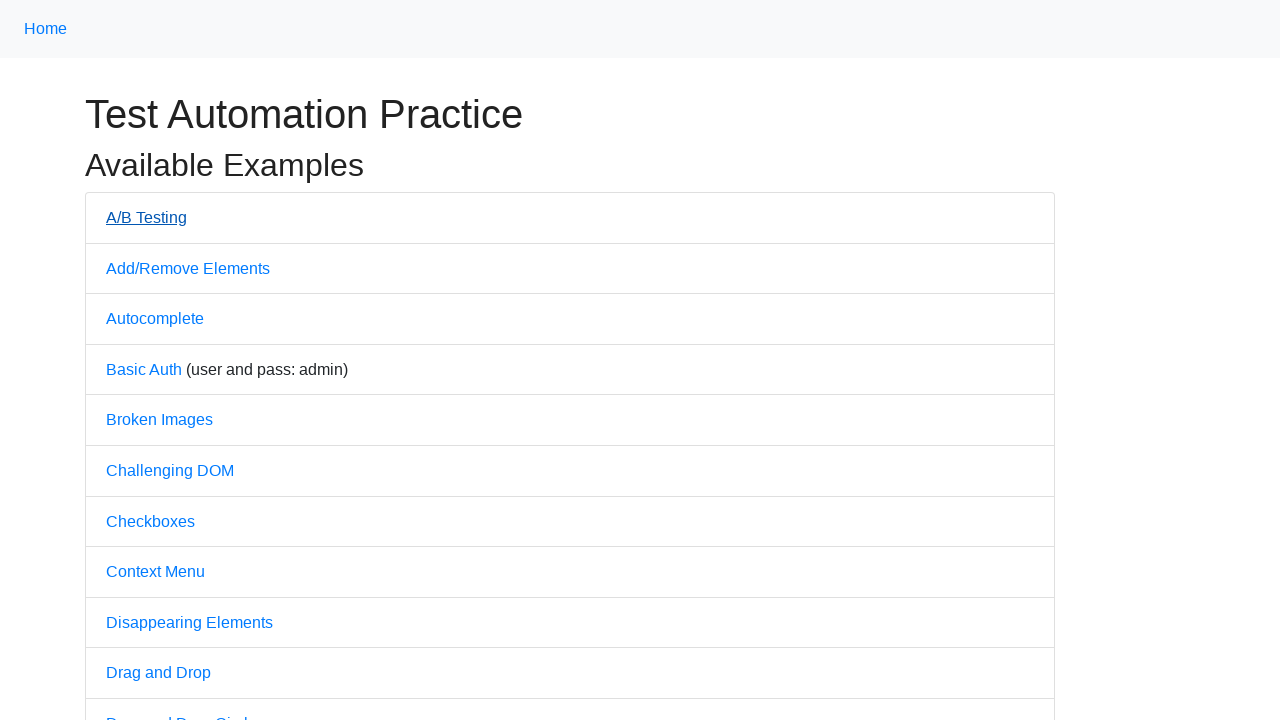

Home page loaded and network idle
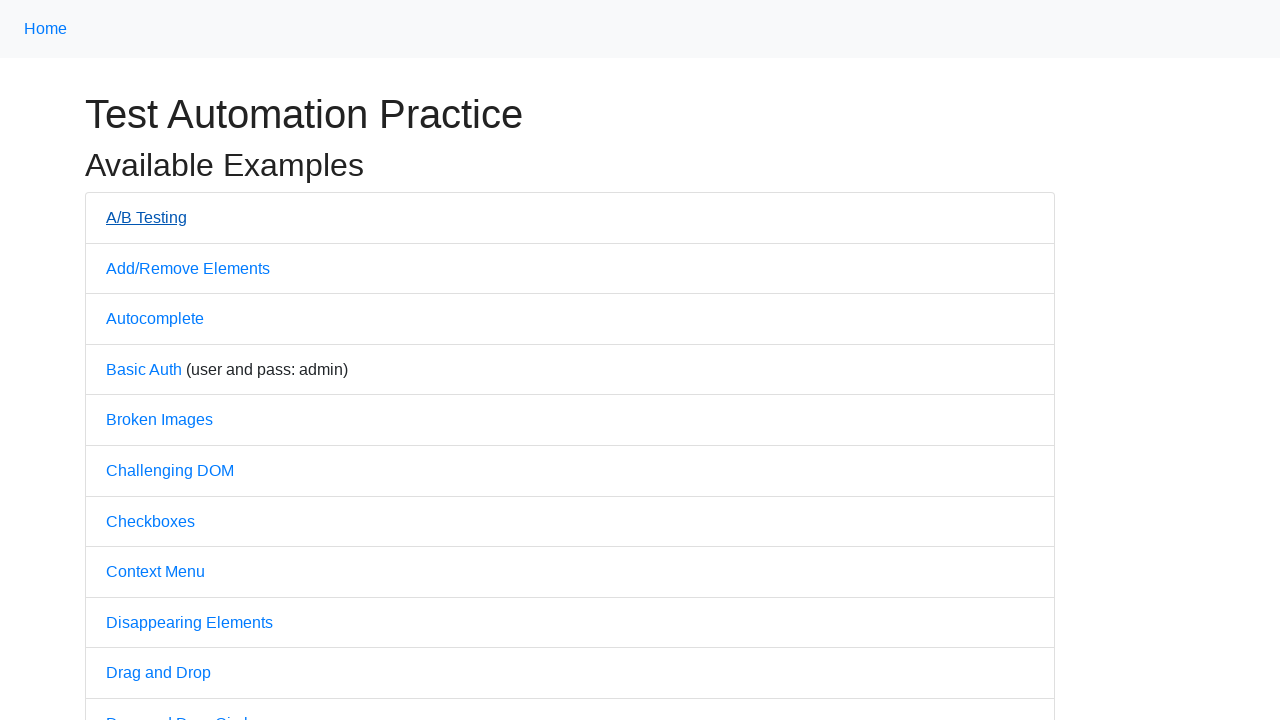

Verified page title is 'Practice'
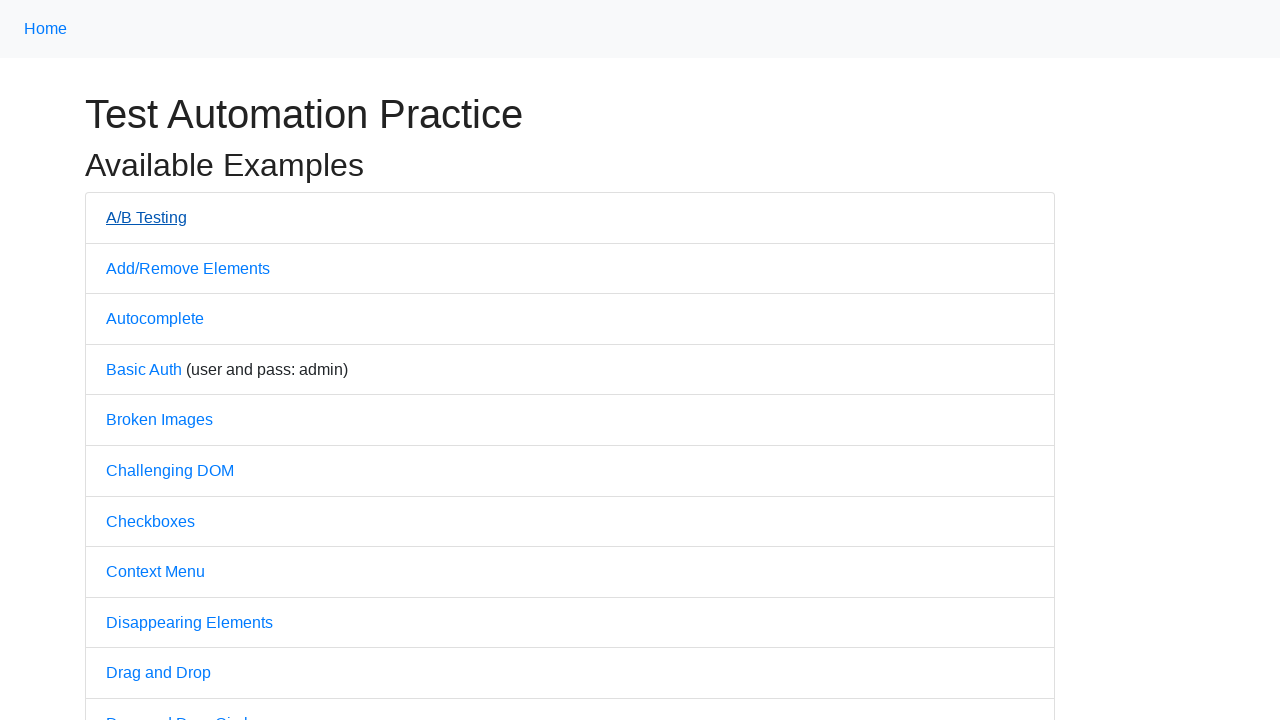

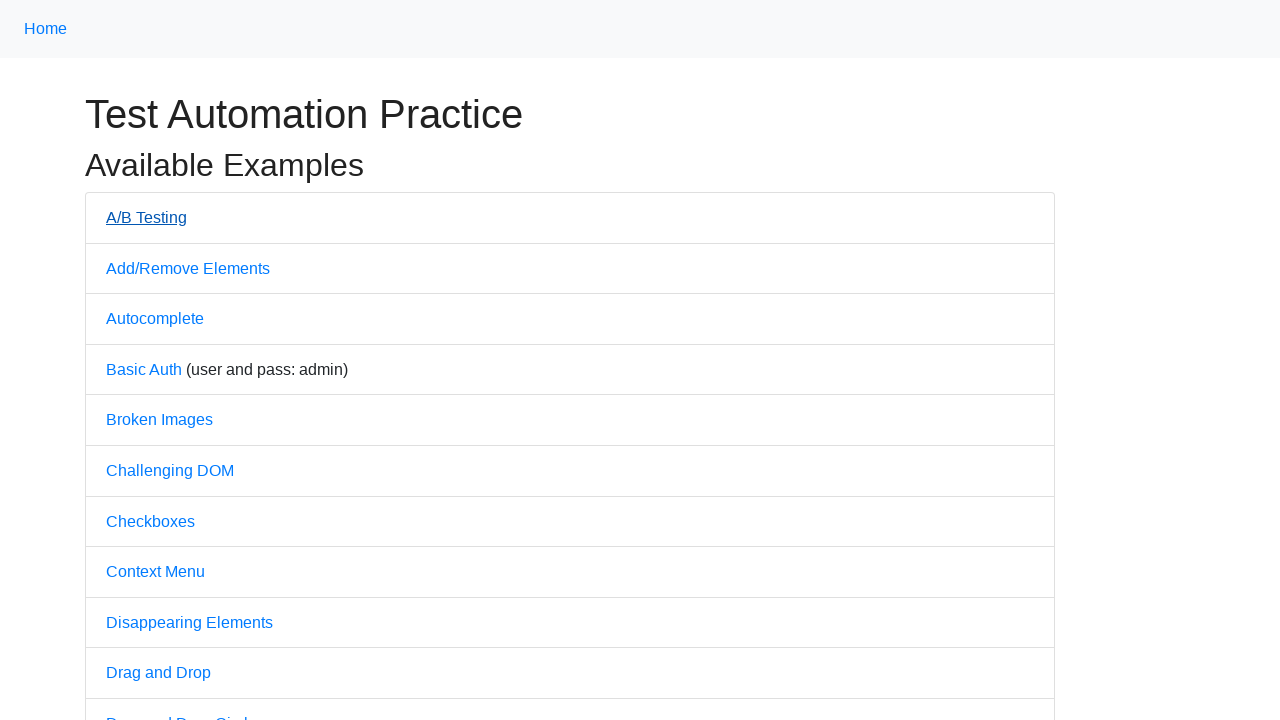